Tests DuckDuckGo search functionality by entering a search query, submitting the form, and verifying the page title contains expected results.

Starting URL: https://duckduckgo.com/

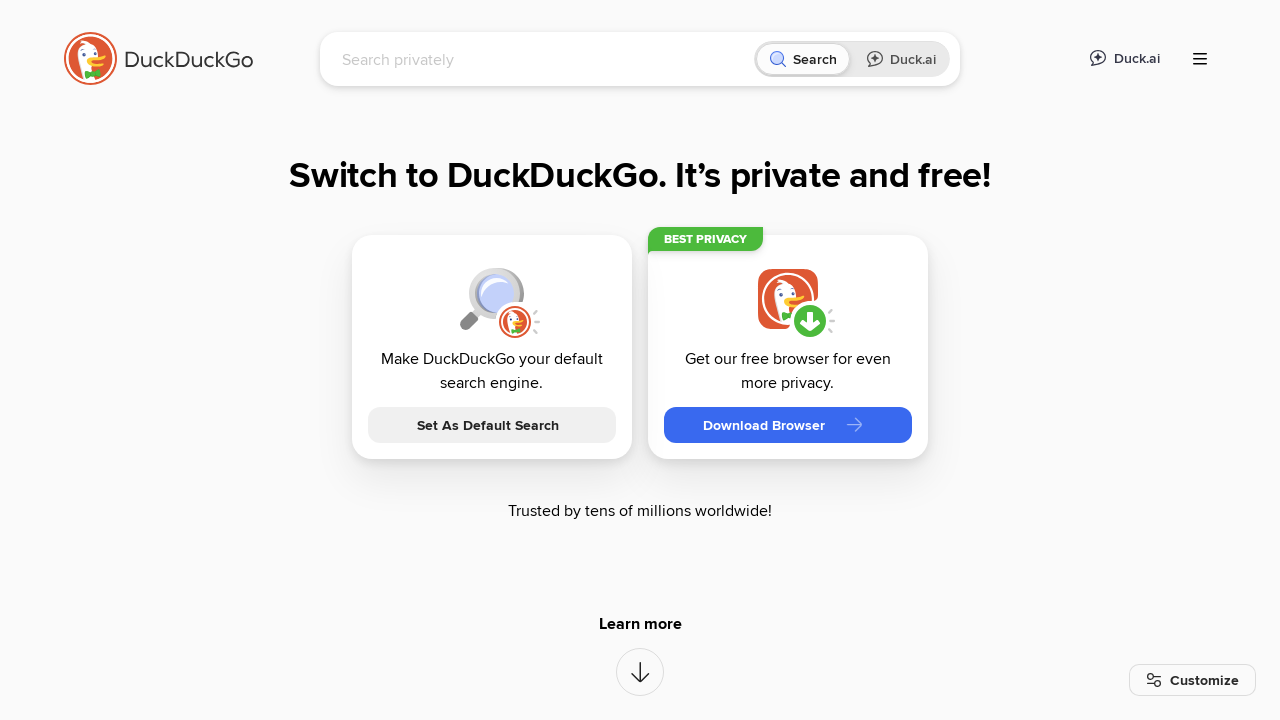

Filled search field with 'Selenium WebDriver' on input[name='q']
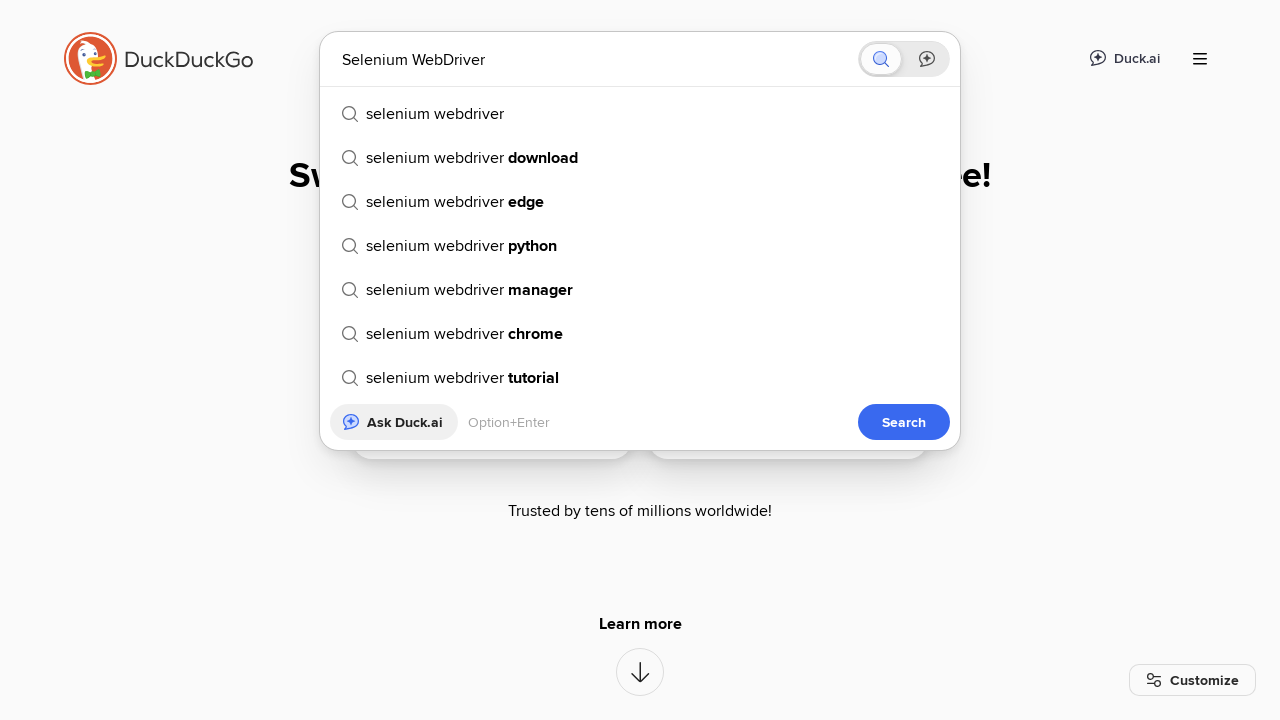

Pressed Enter to submit search form on input[name='q']
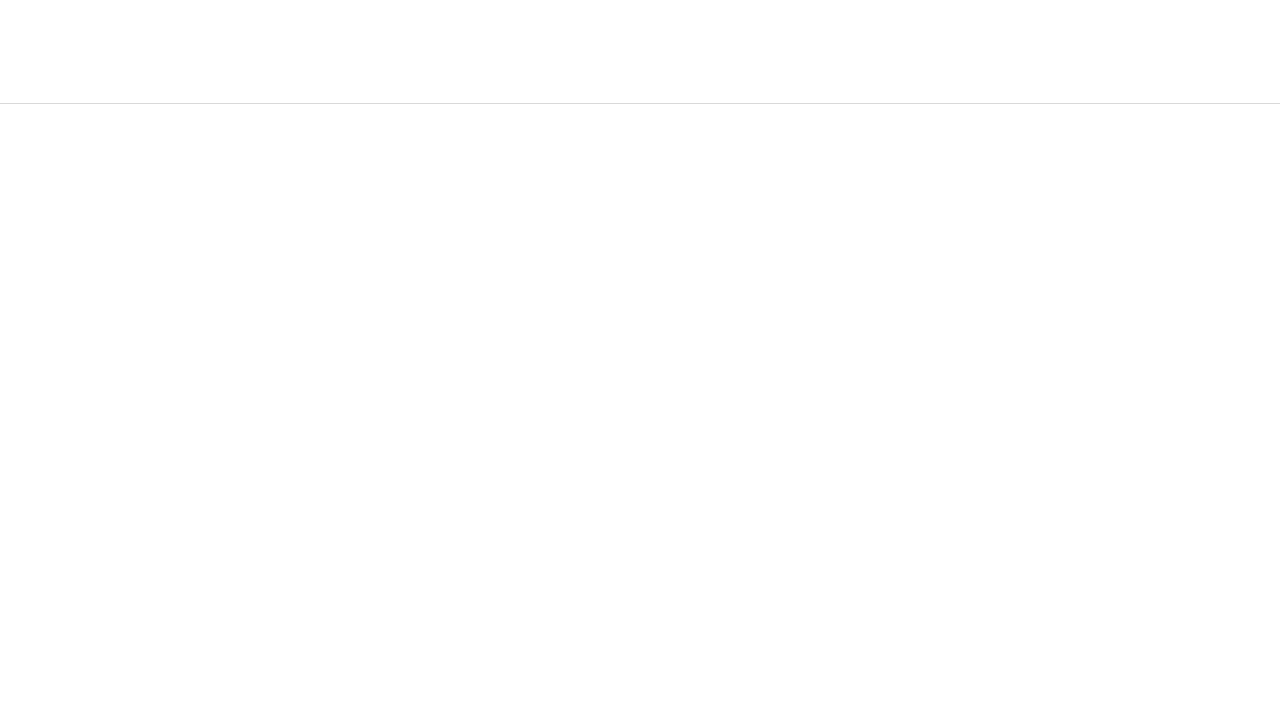

Waited for page to reach domcontentloaded state
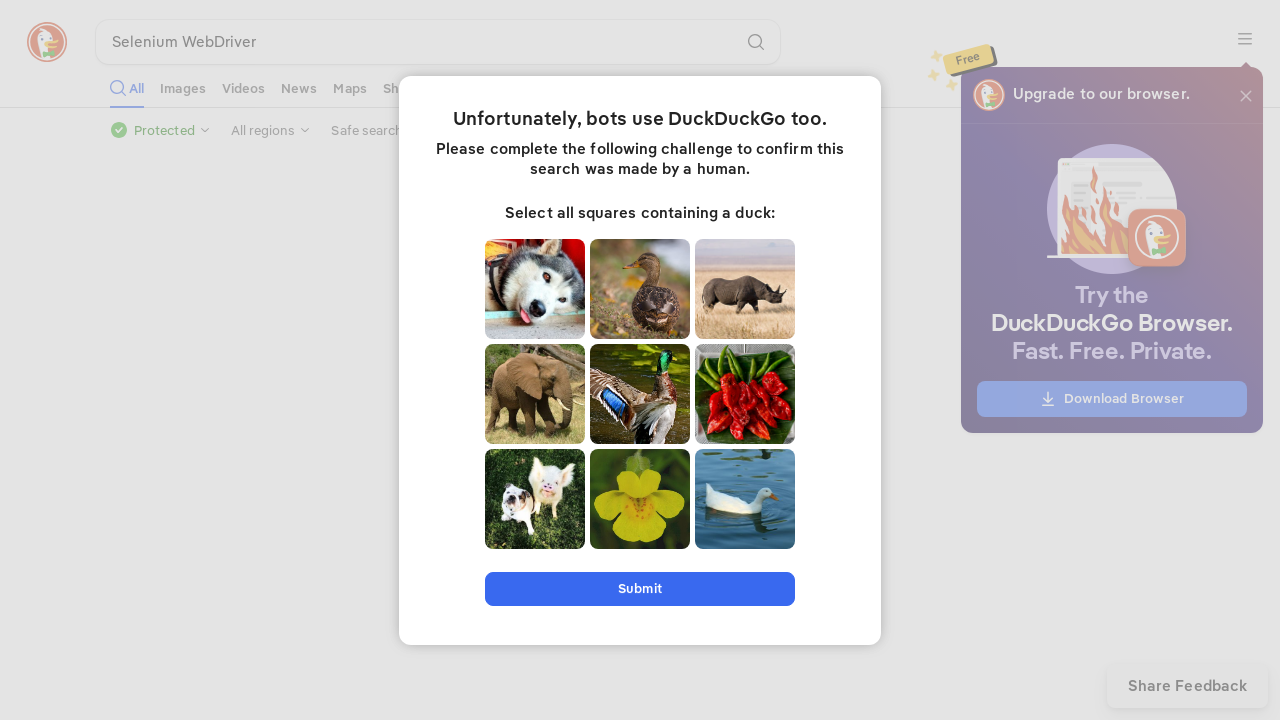

Verified page title contains 'Selenium WebDriver'
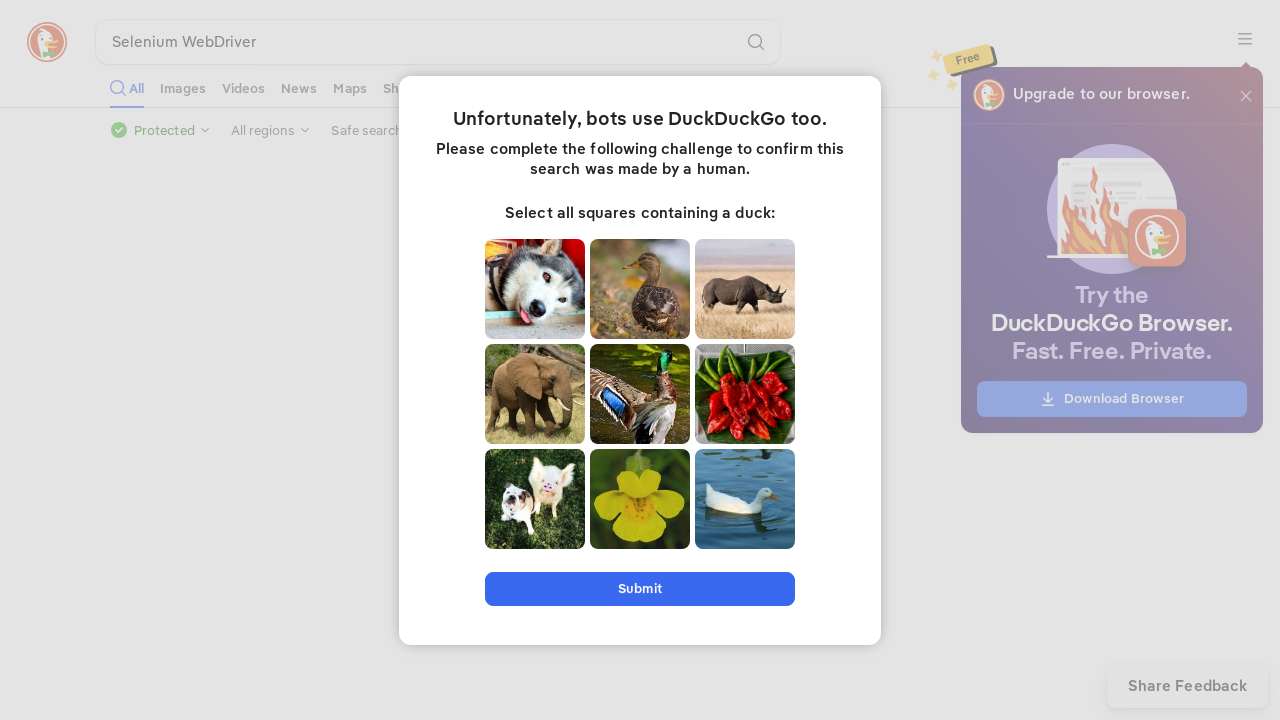

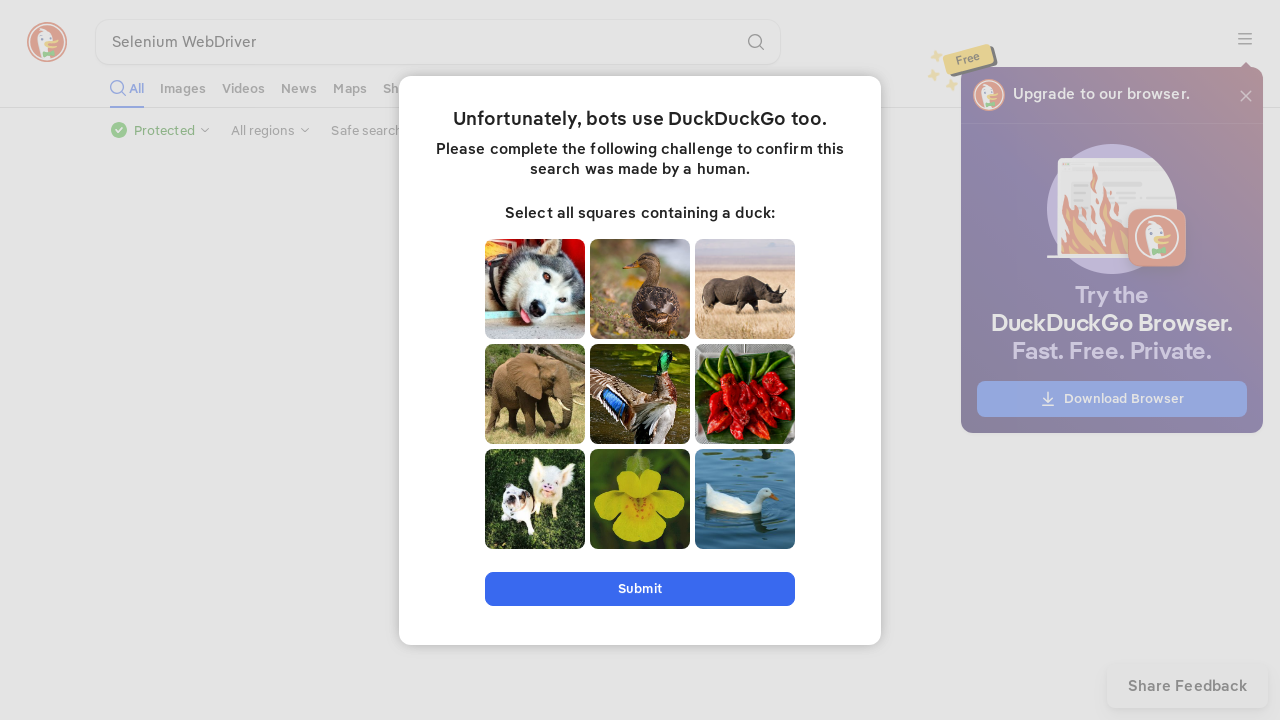